Tests browser navigation between two websites, verifying page titles and URLs contain expected text, and exercises browser back/forward/refresh functionality

Starting URL: https://www.otta.de

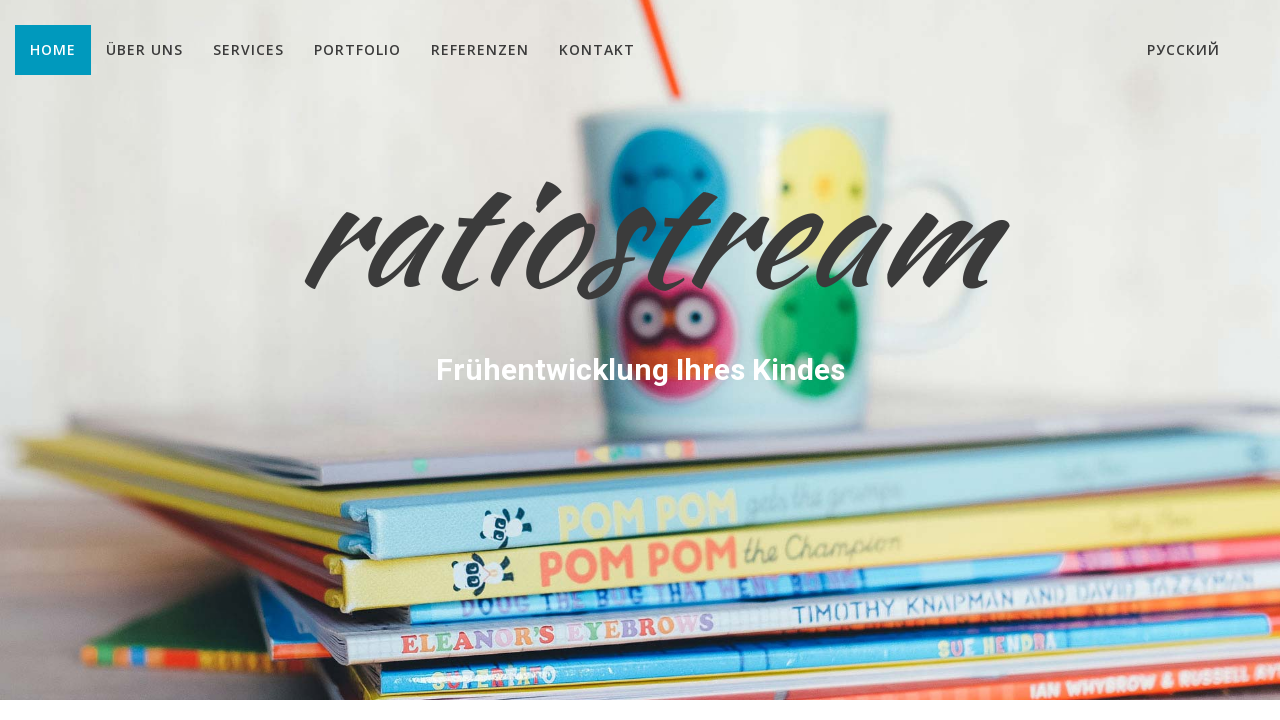

Retrieved page title from otta.de
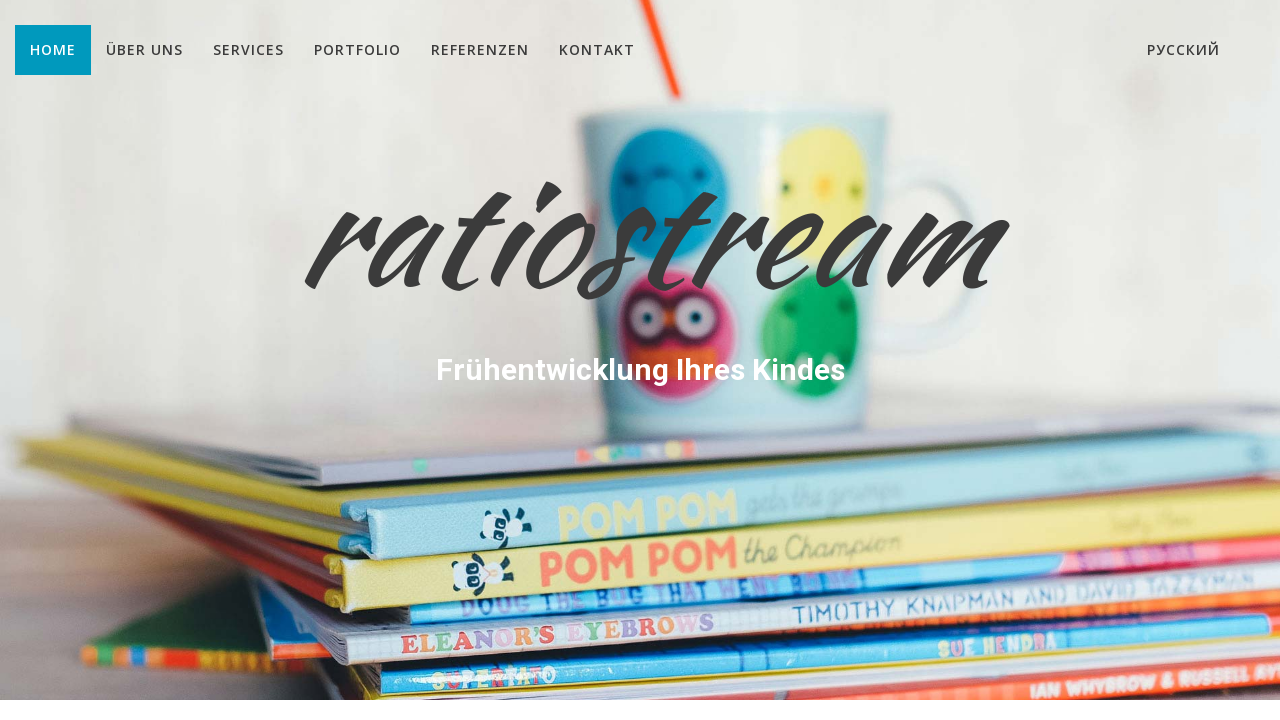

Retrieved current page URL
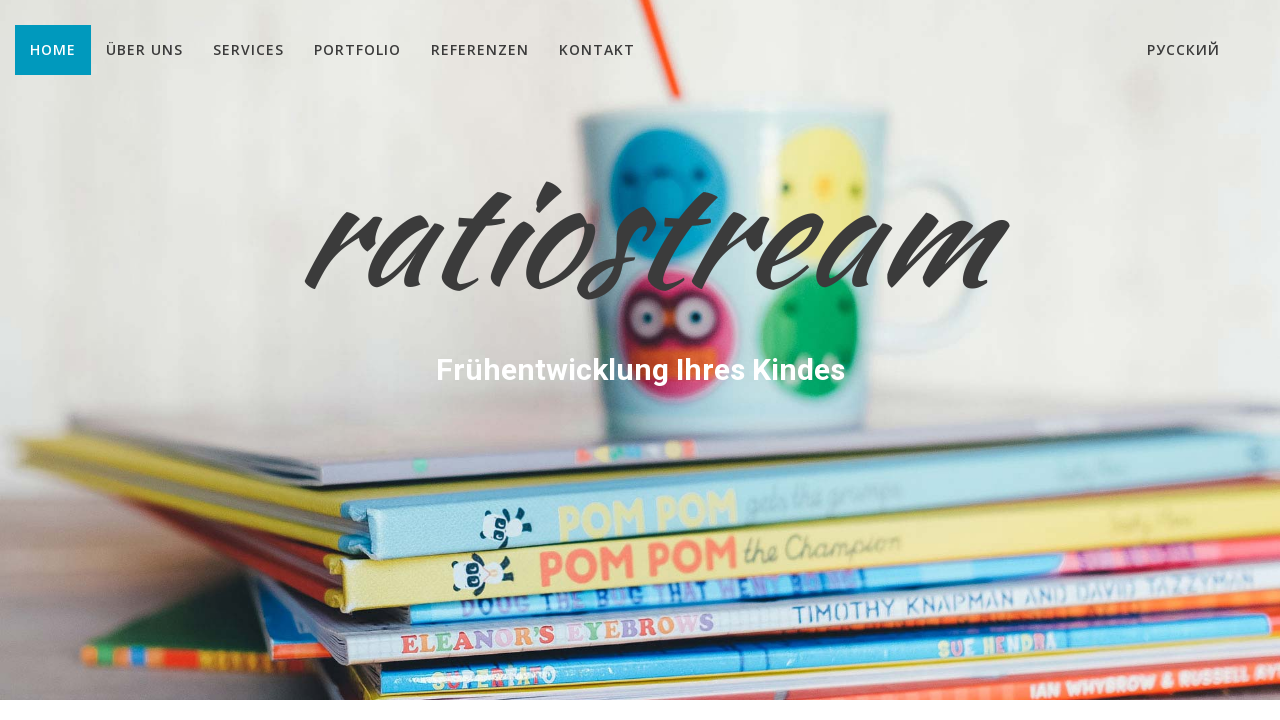

Verified page title contains 'OTTO'
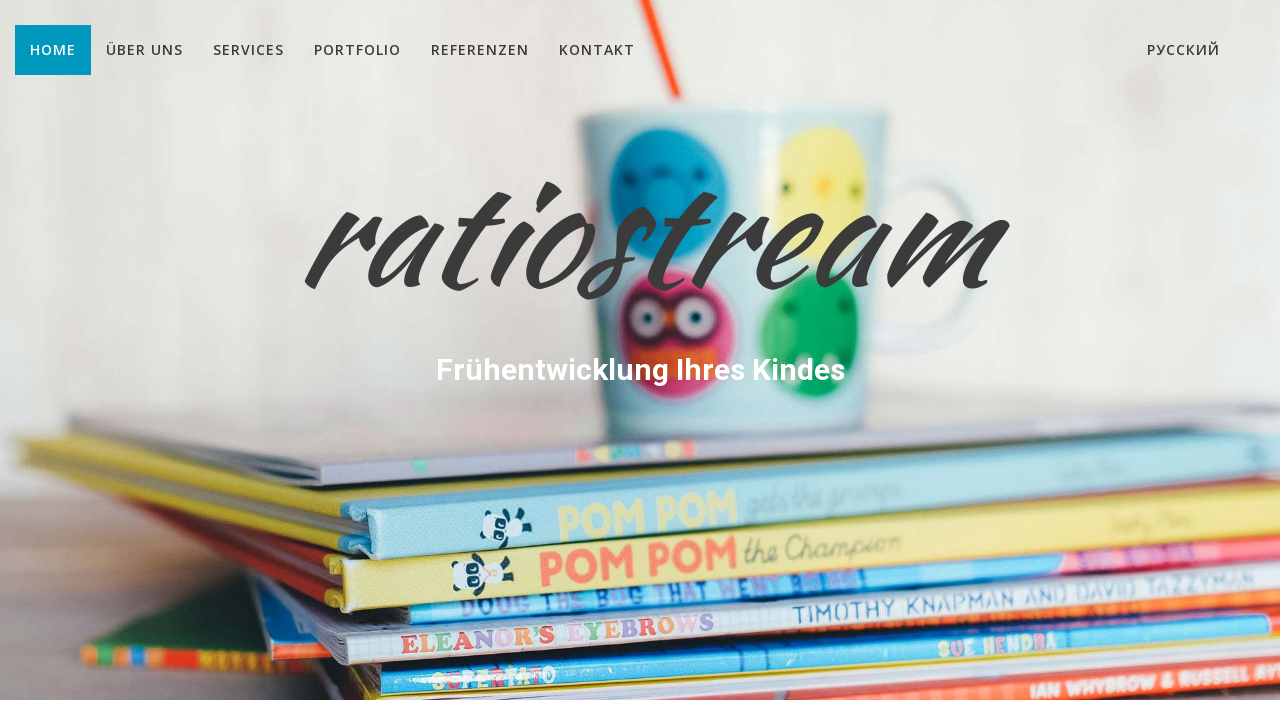

Verified page URL contains 'OTTO'
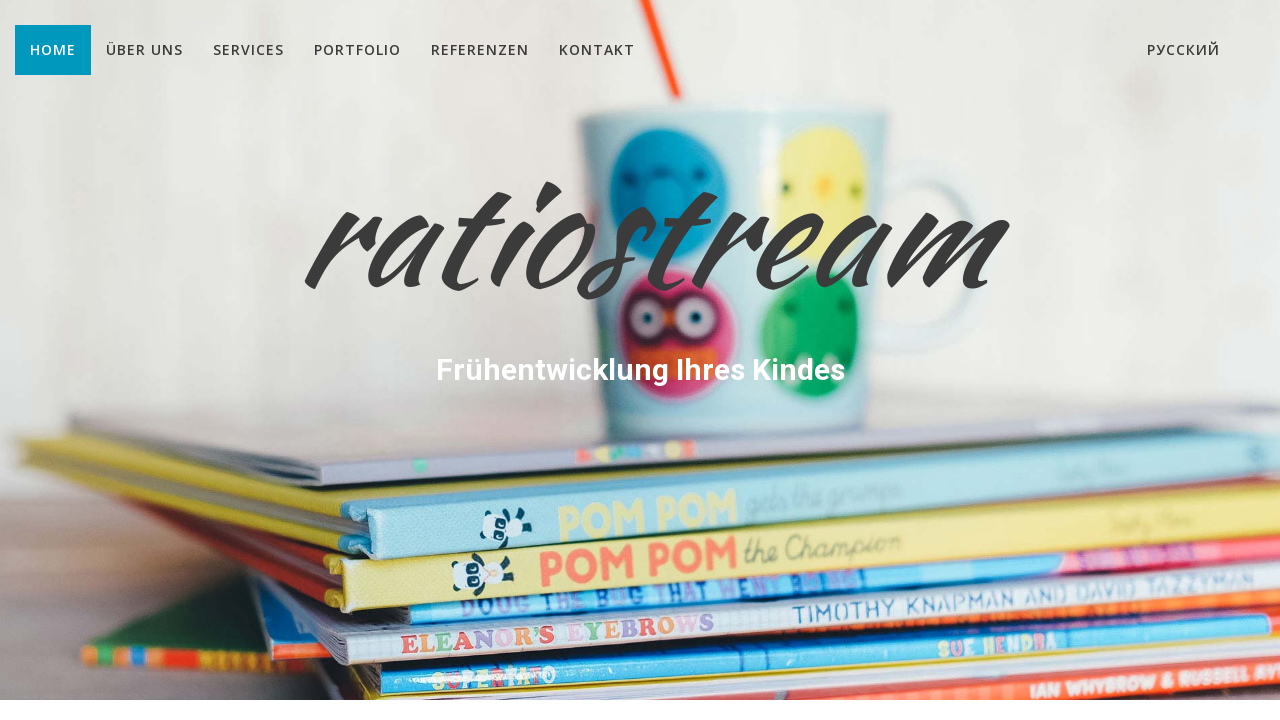

Navigated to https://wisequarter.com/
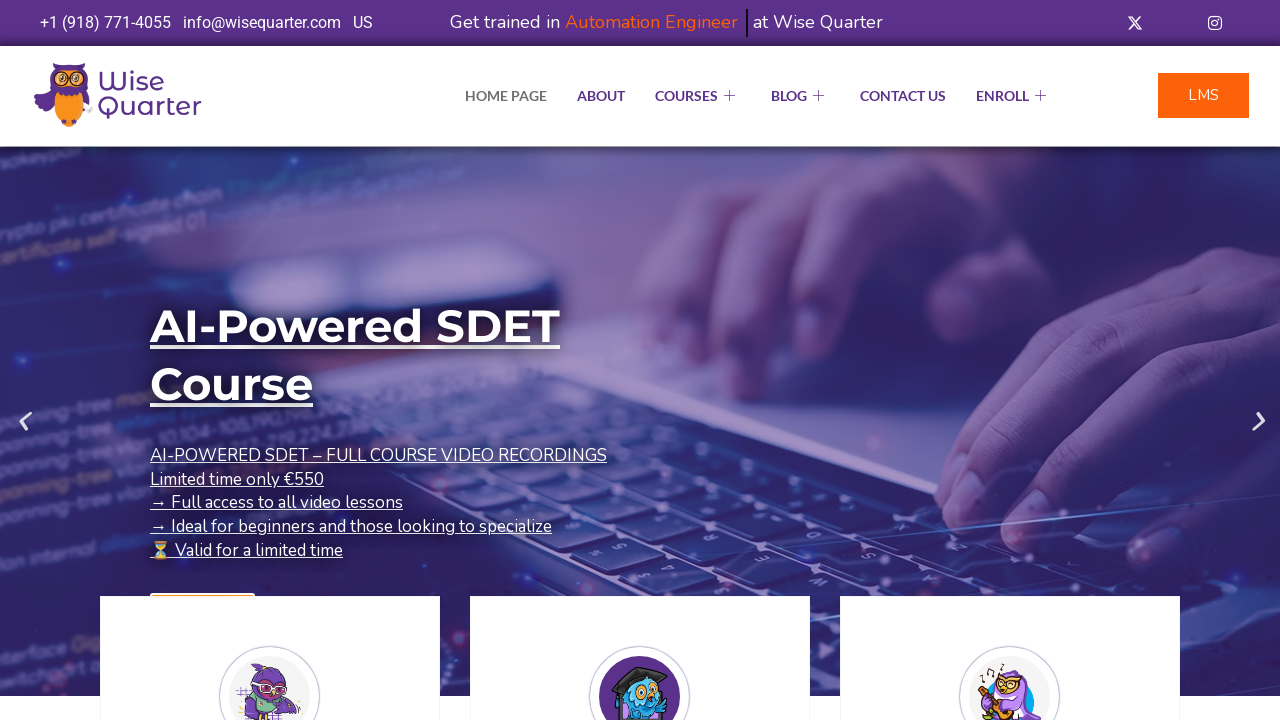

Retrieved page title from wisequarter.com
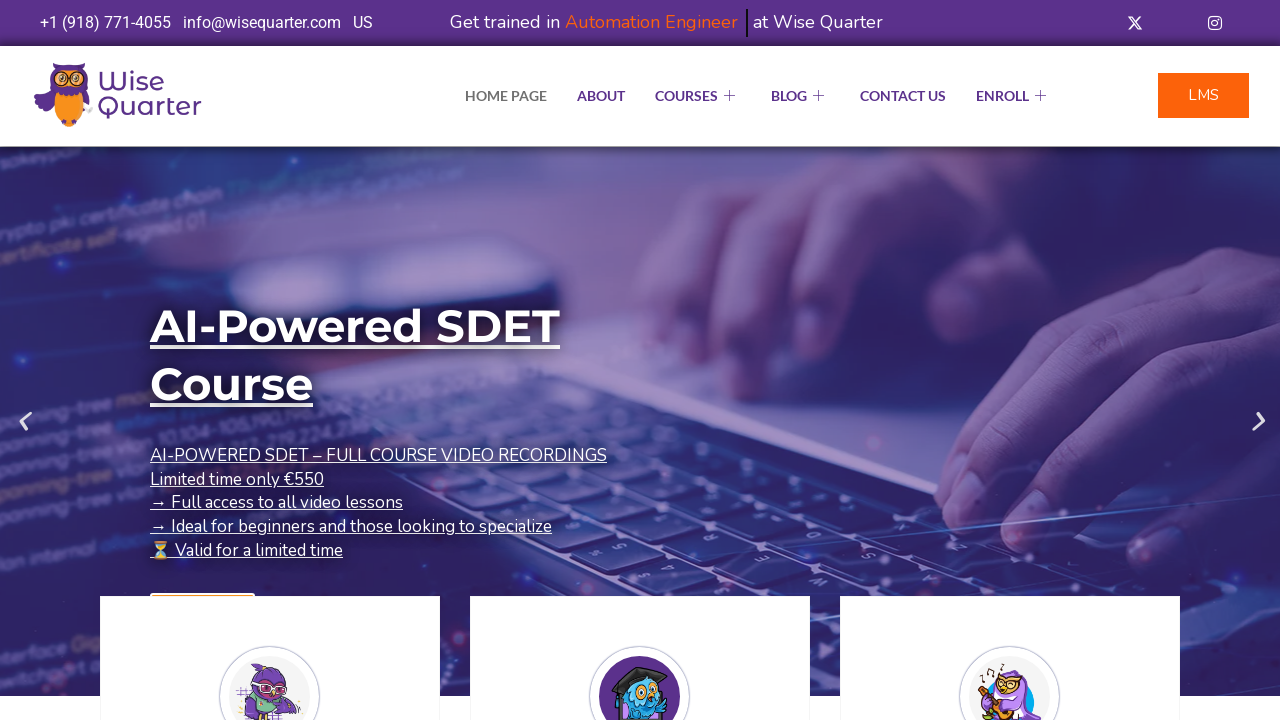

Verified wisequarter.com page title contains 'Quarter'
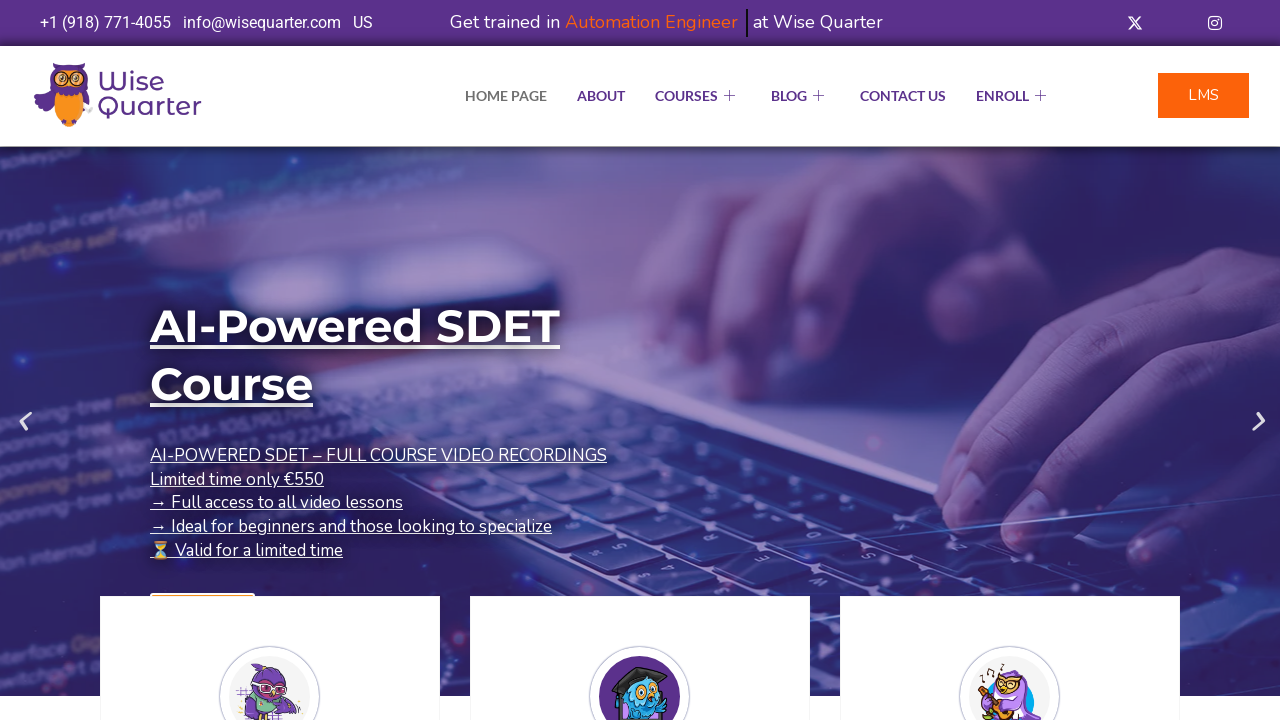

Navigated back to otta.de using browser back button
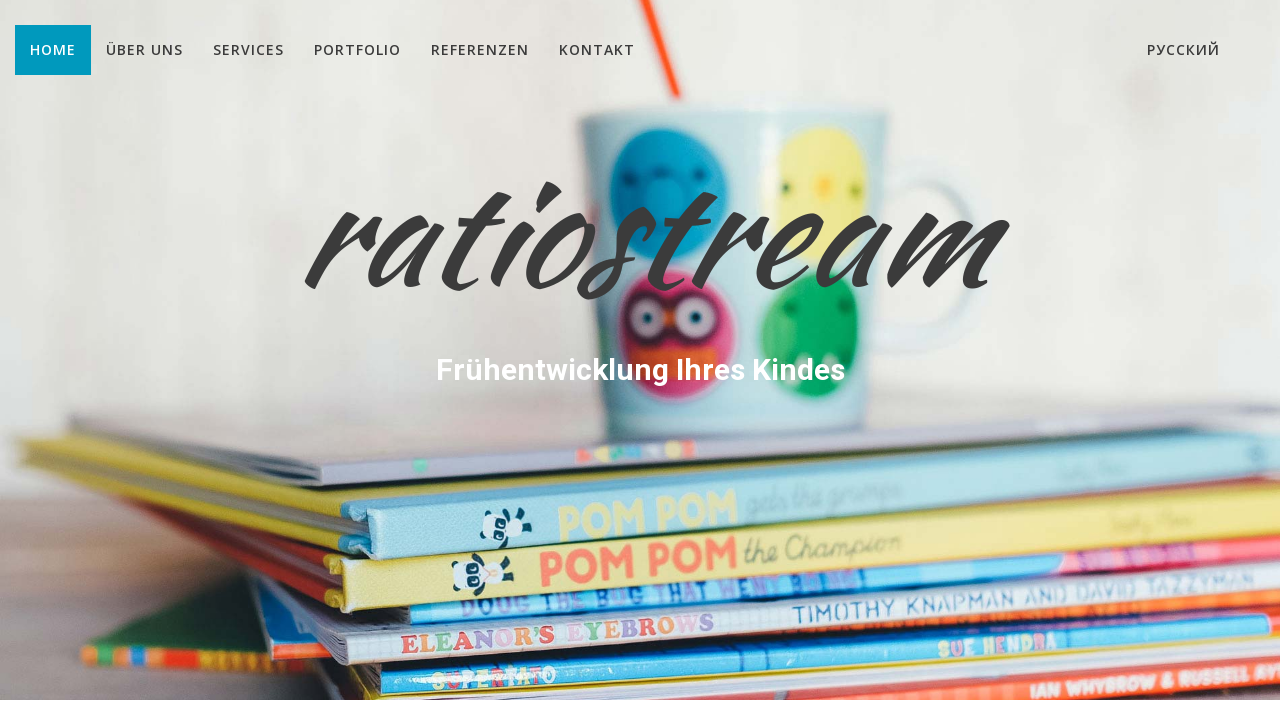

Refreshed the current page
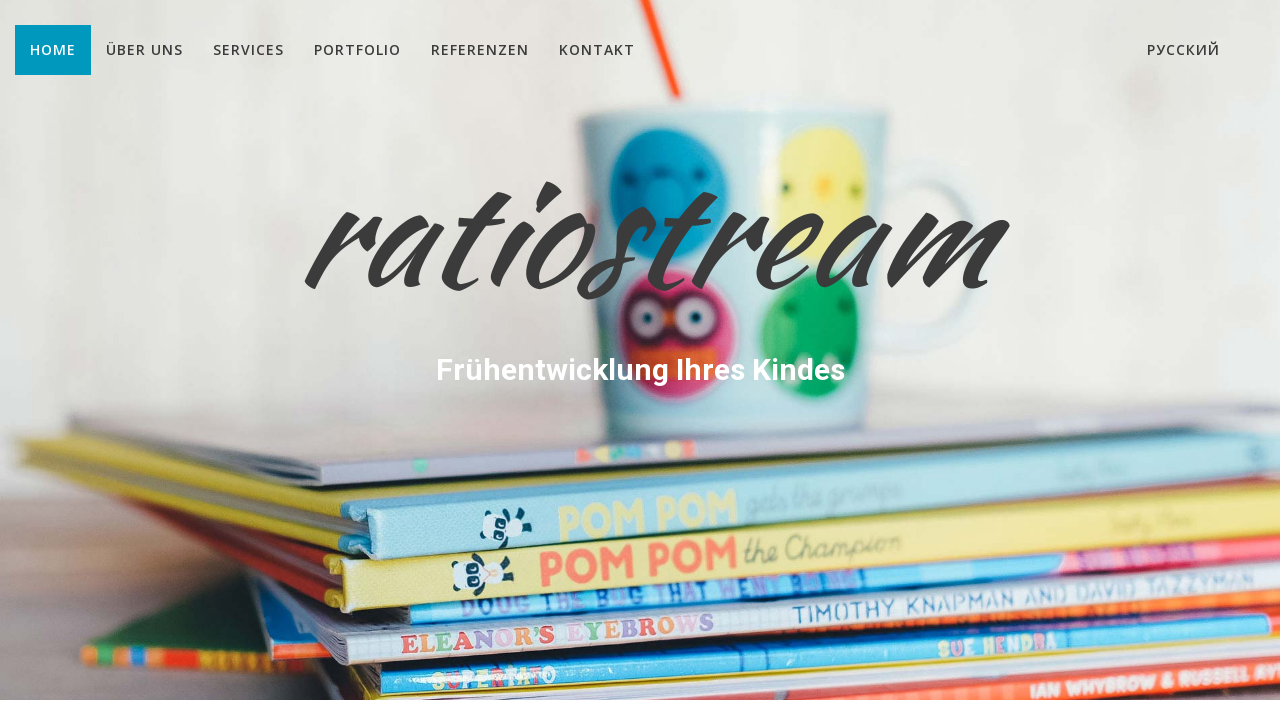

Navigated forward to wisequarter.com using browser forward button
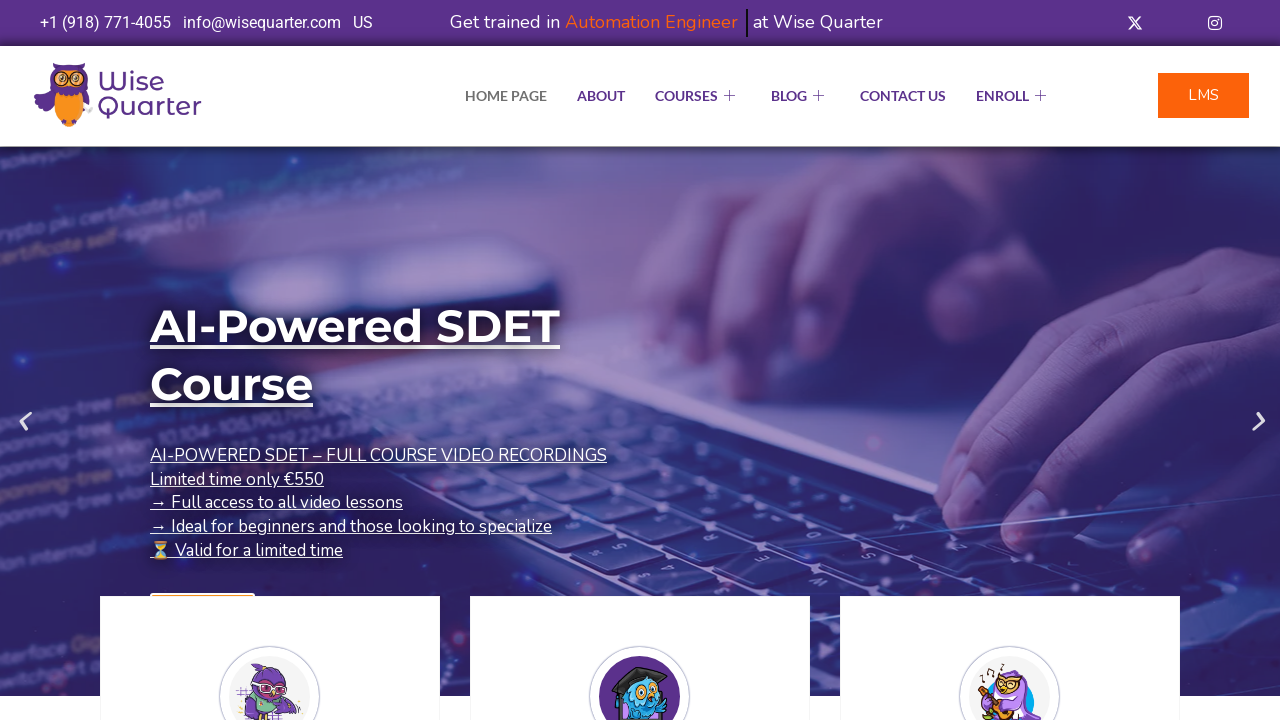

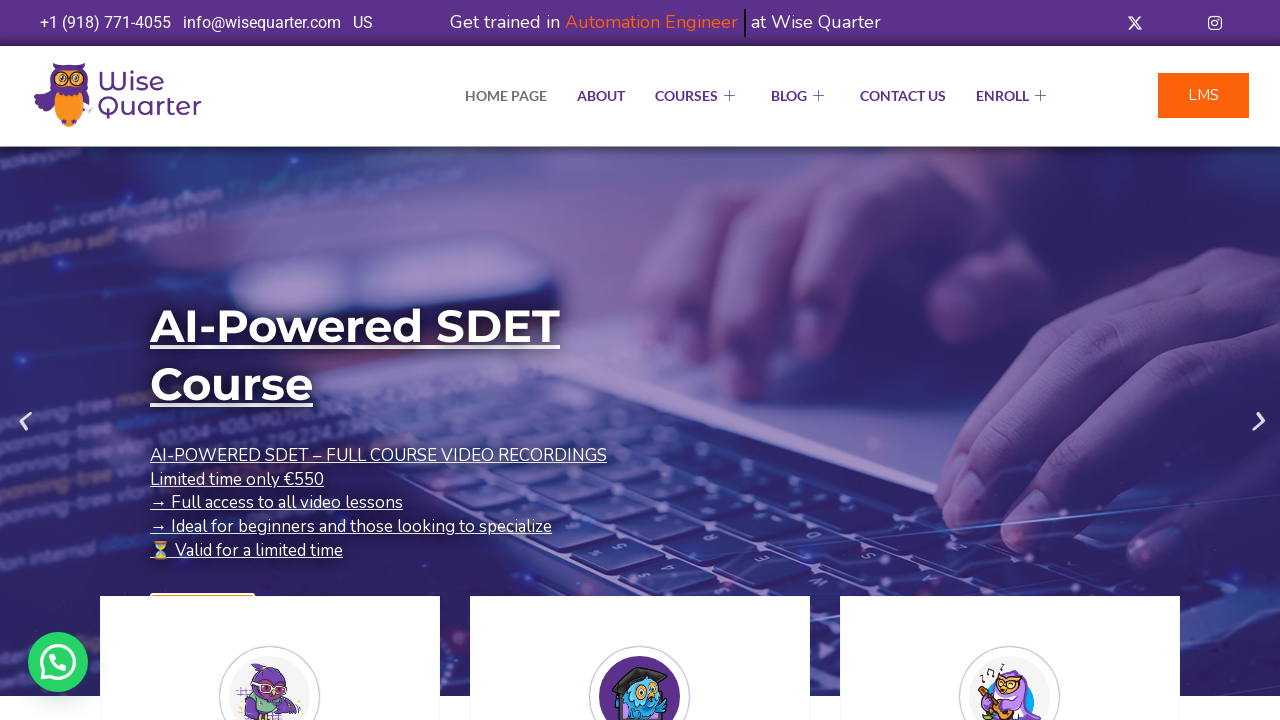